Tests handling of JavaScript alert by clicking a link to trigger an alert and accepting it

Starting URL: https://www.selenium.dev/documentation/webdriver/browser/alerts/

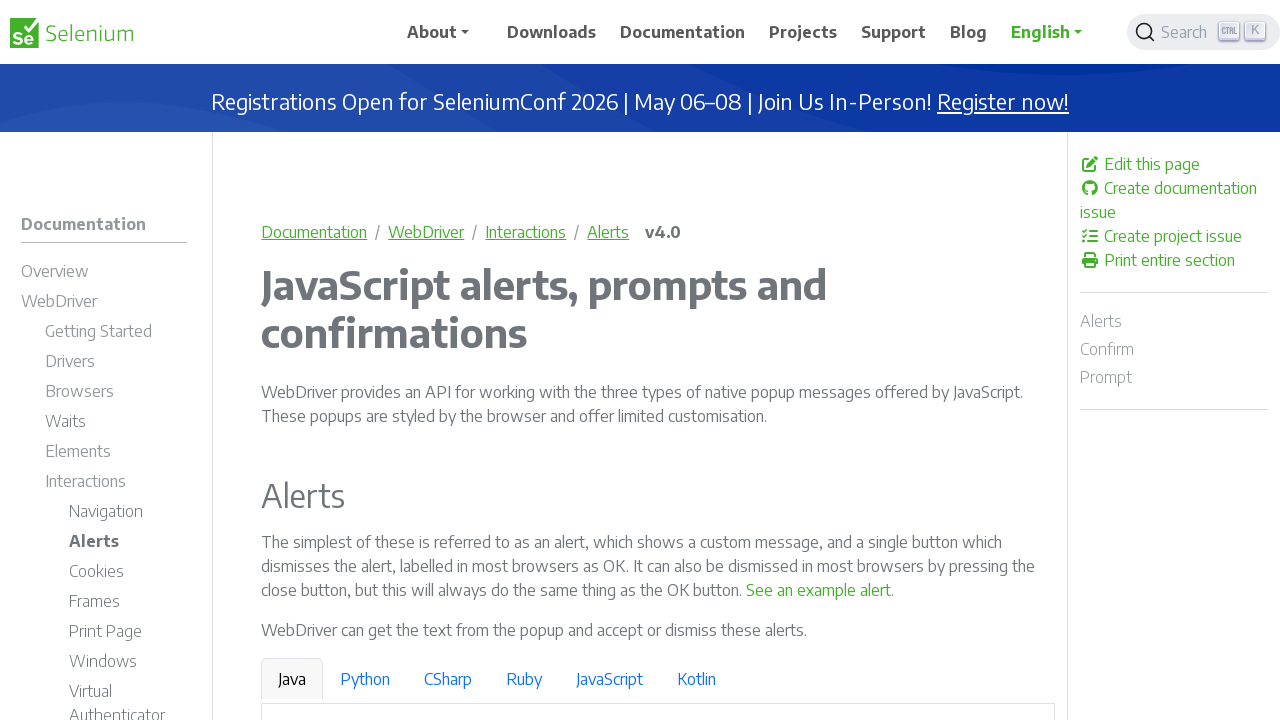

Clicked link to trigger JavaScript alert at (819, 590) on text=See an example alert
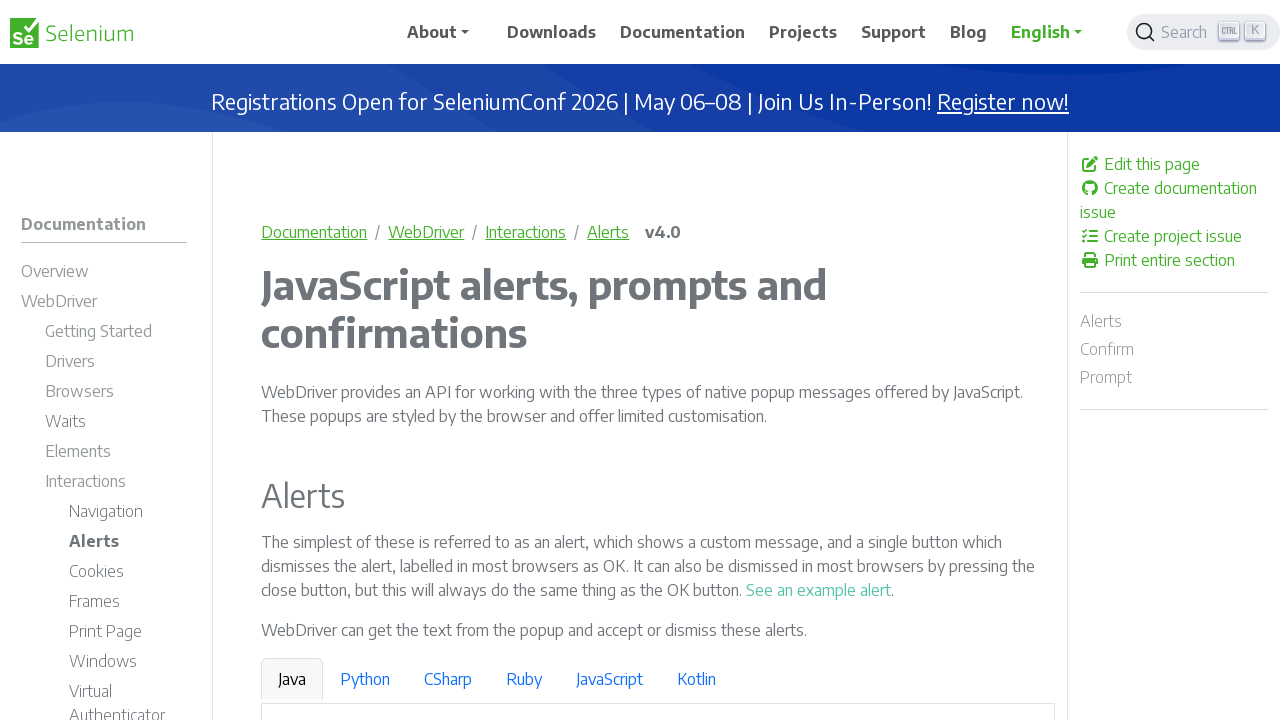

Set up dialog handler to accept alert
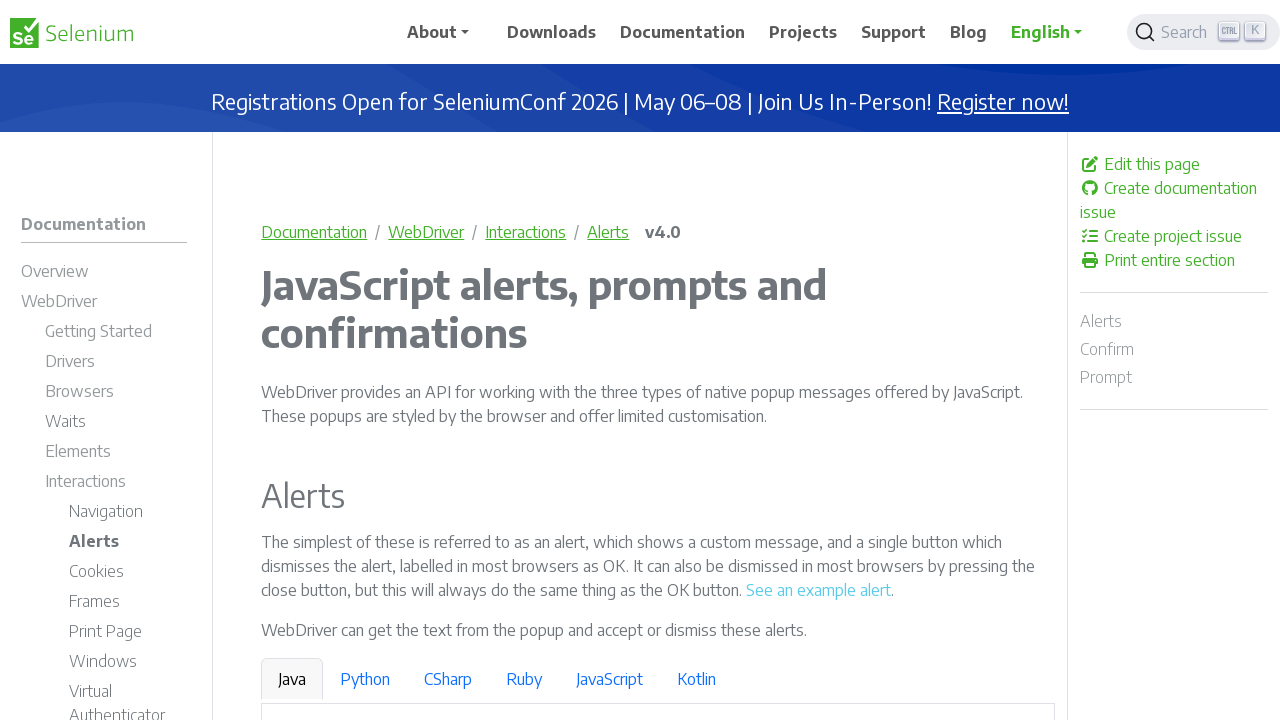

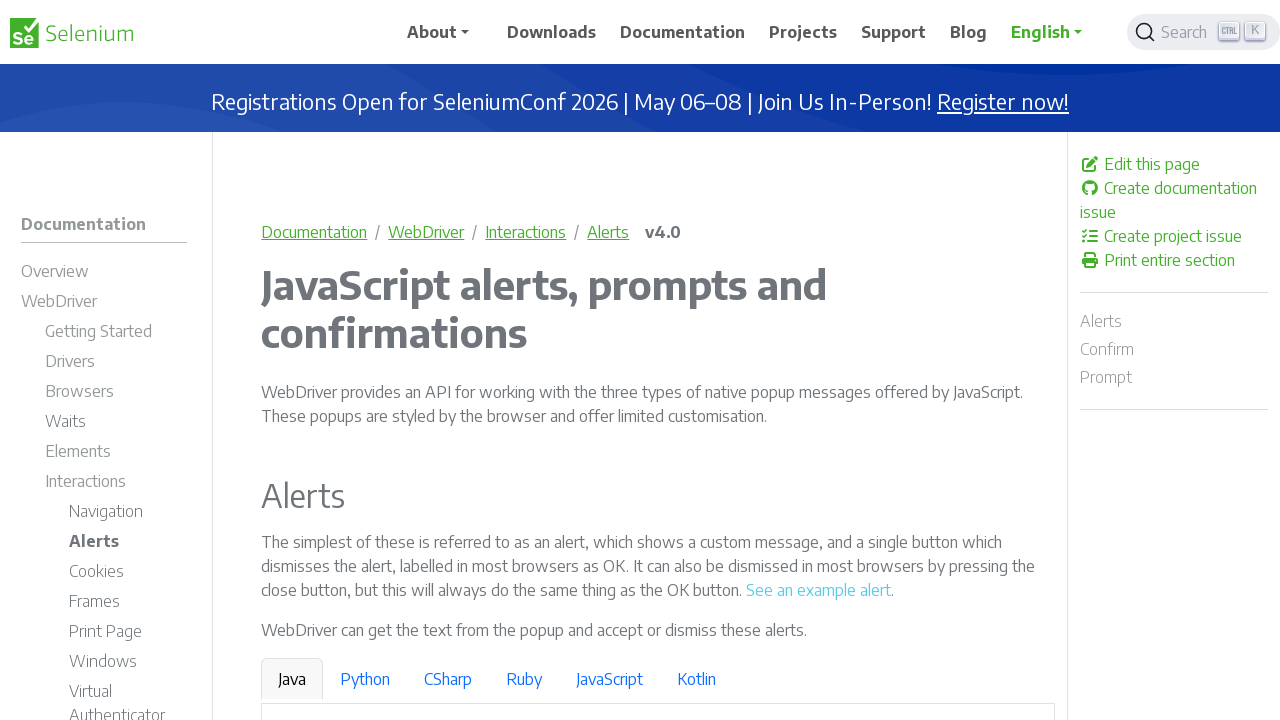